Tests multiple window handling by opening a new window, switching between parent and child windows, and verifying content in each window

Starting URL: https://the-internet.herokuapp.com/

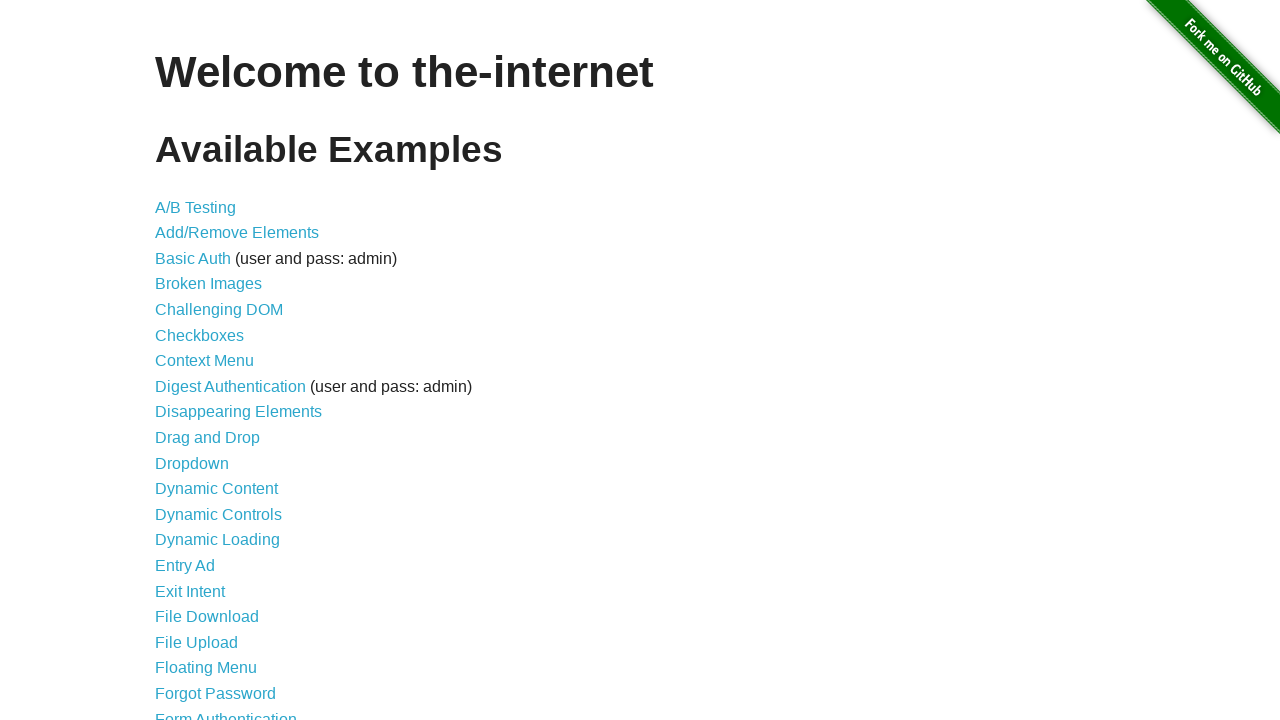

Clicked on Multiple Windows link at (218, 369) on text=Multiple Windows
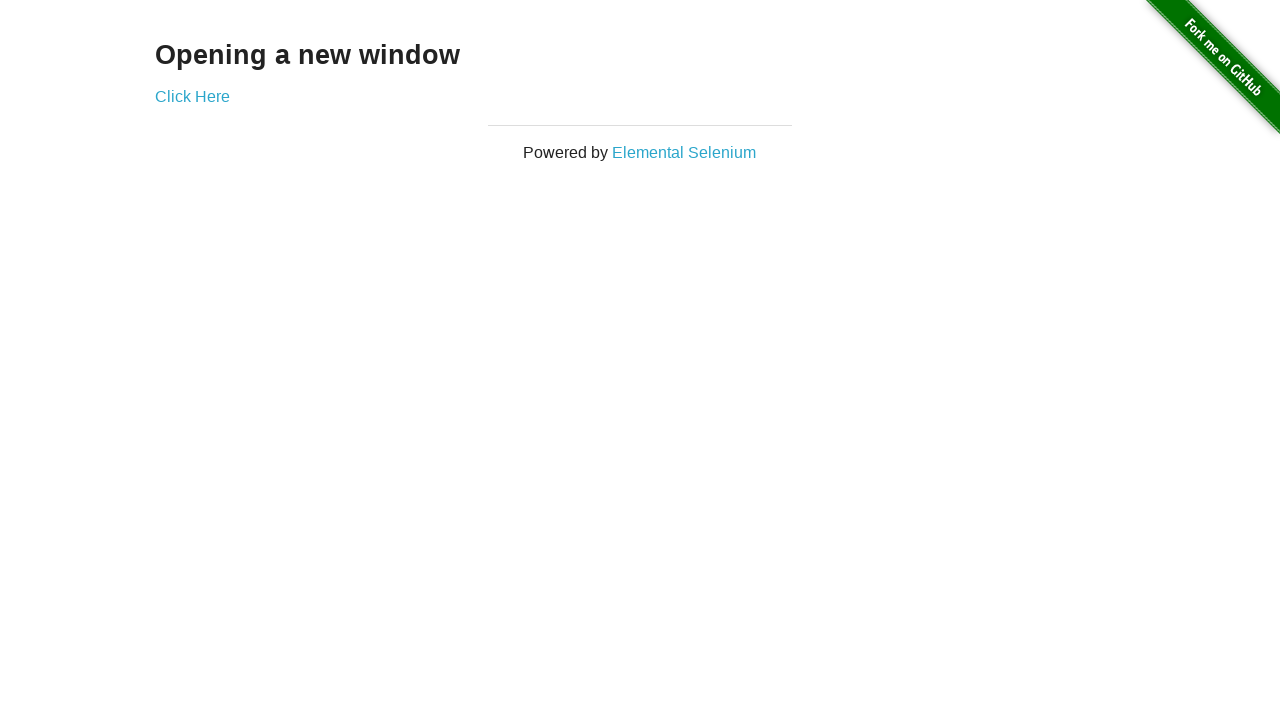

Clicked 'Click Here' link to open new window at (192, 96) on text=Click Here
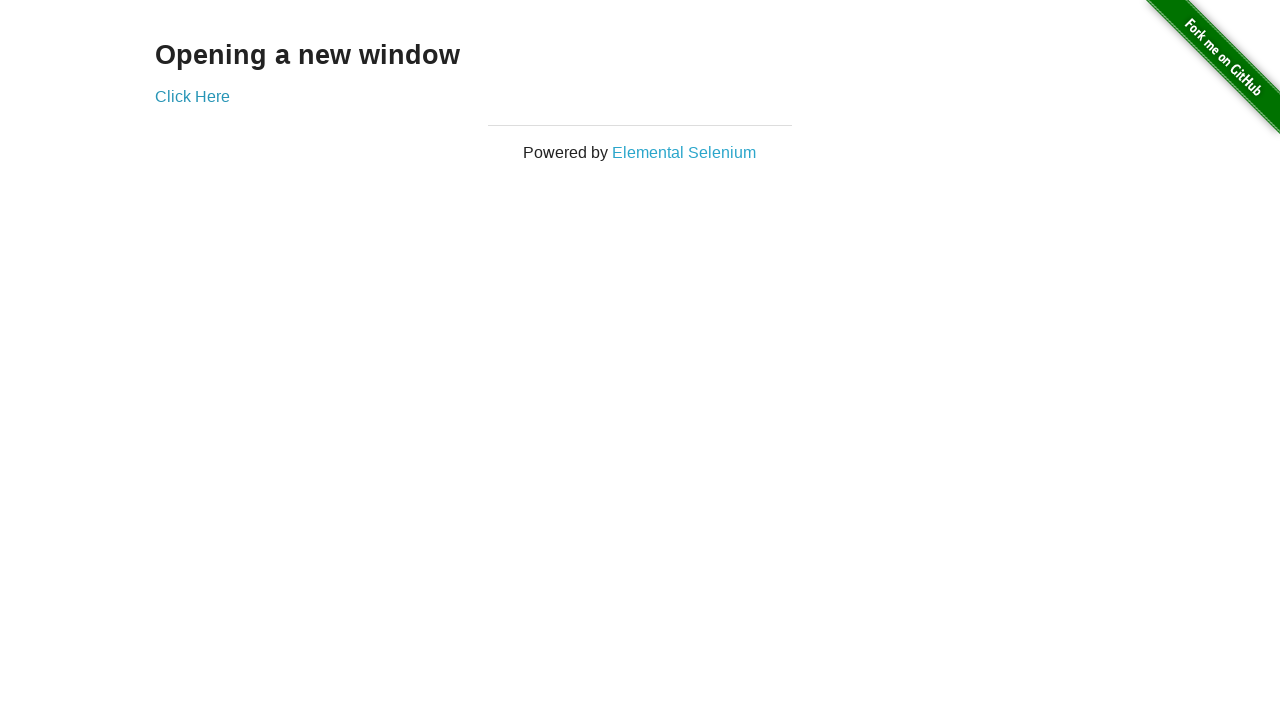

New window opened and captured
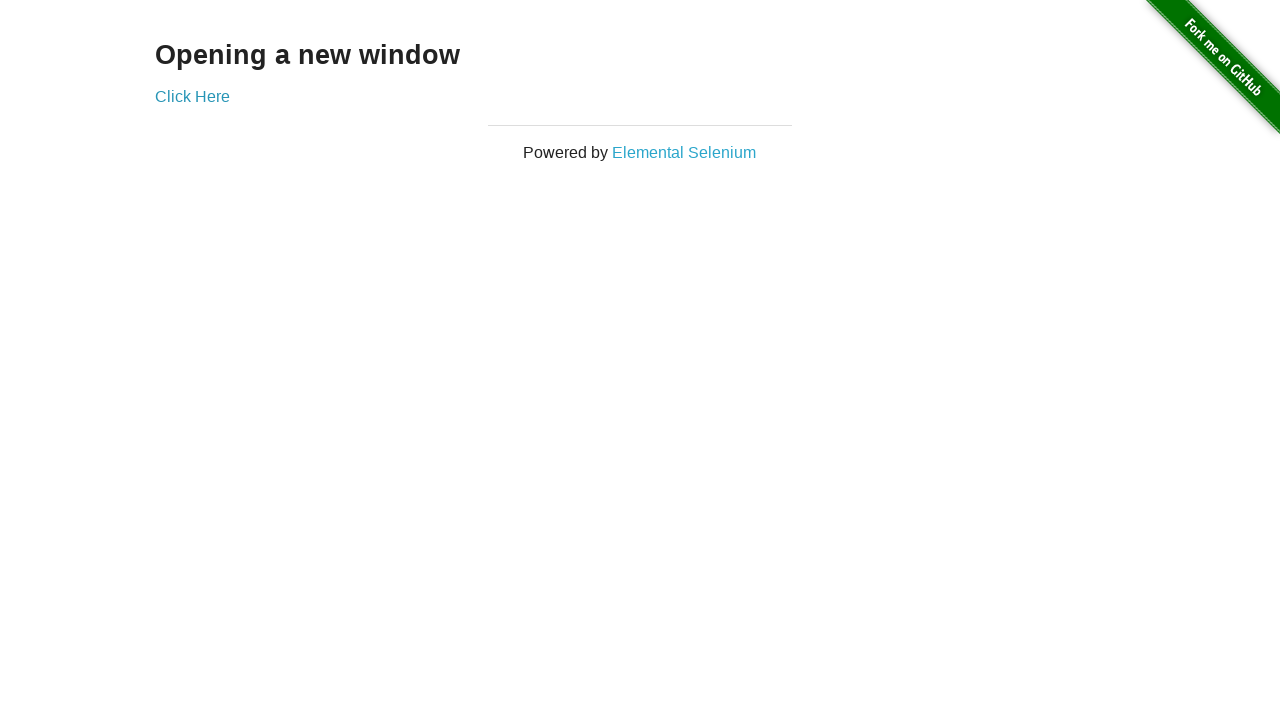

Retrieved text content from new window
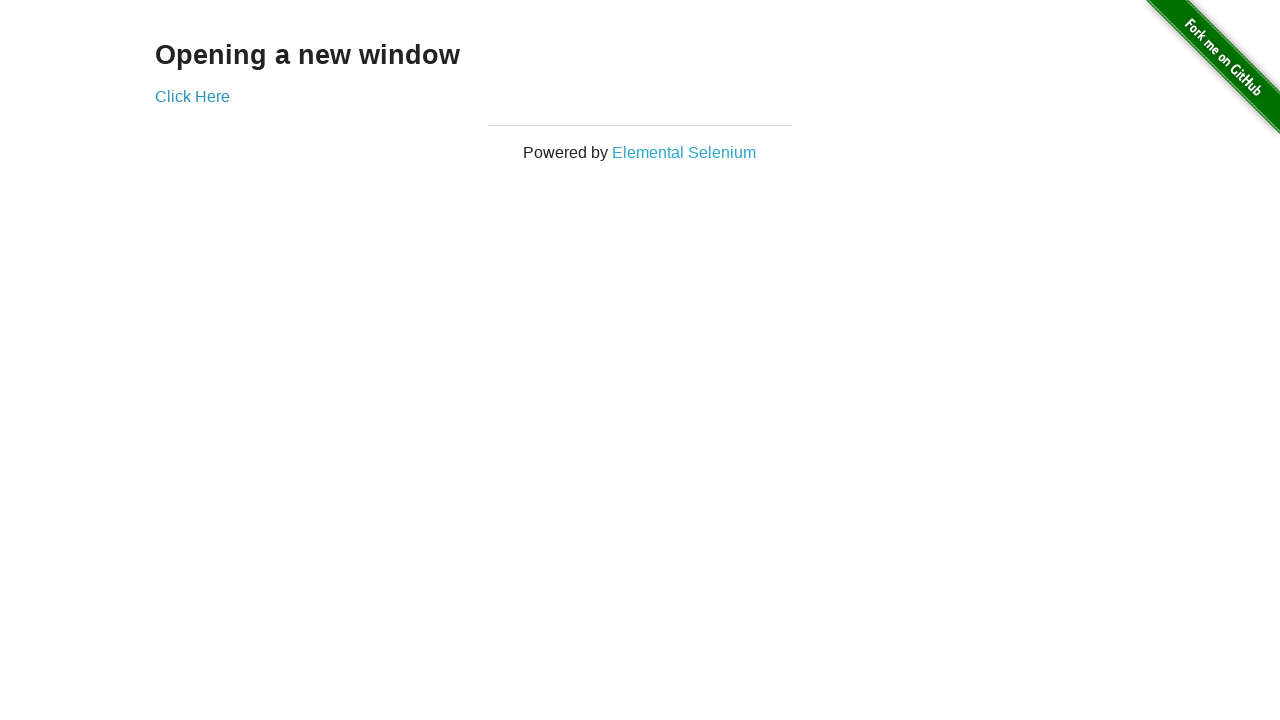

Retrieved text content from original window
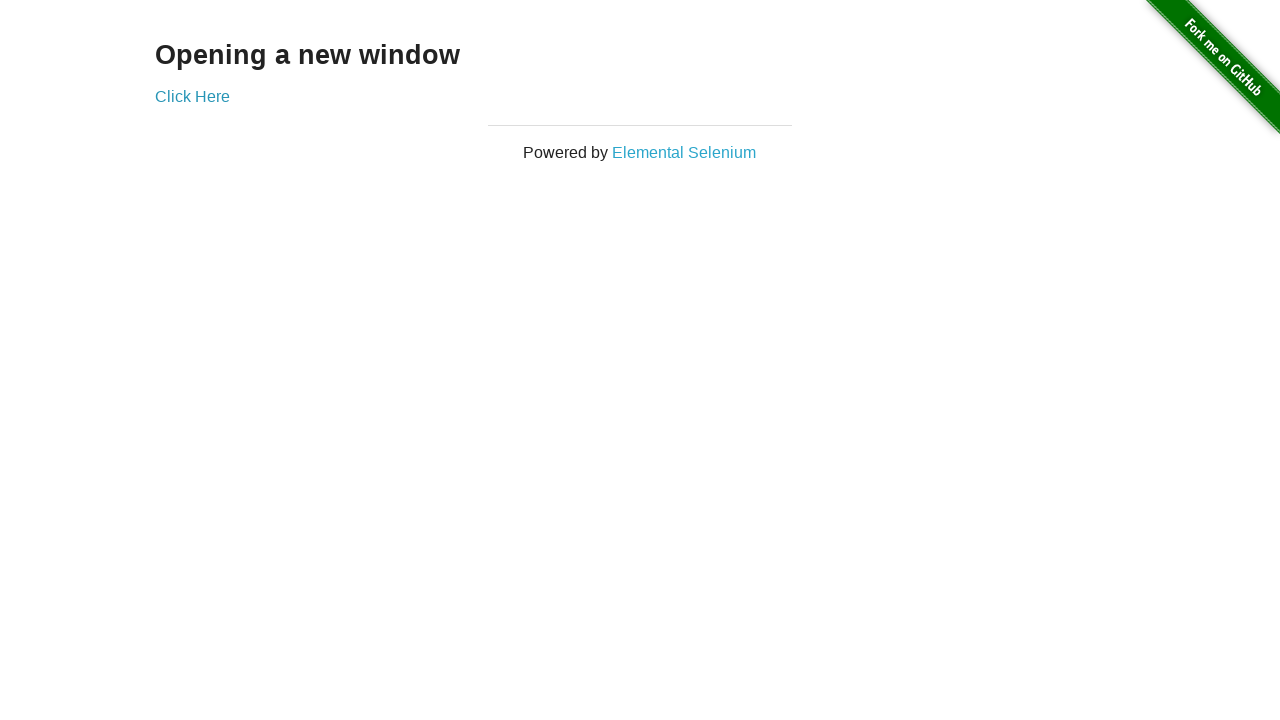

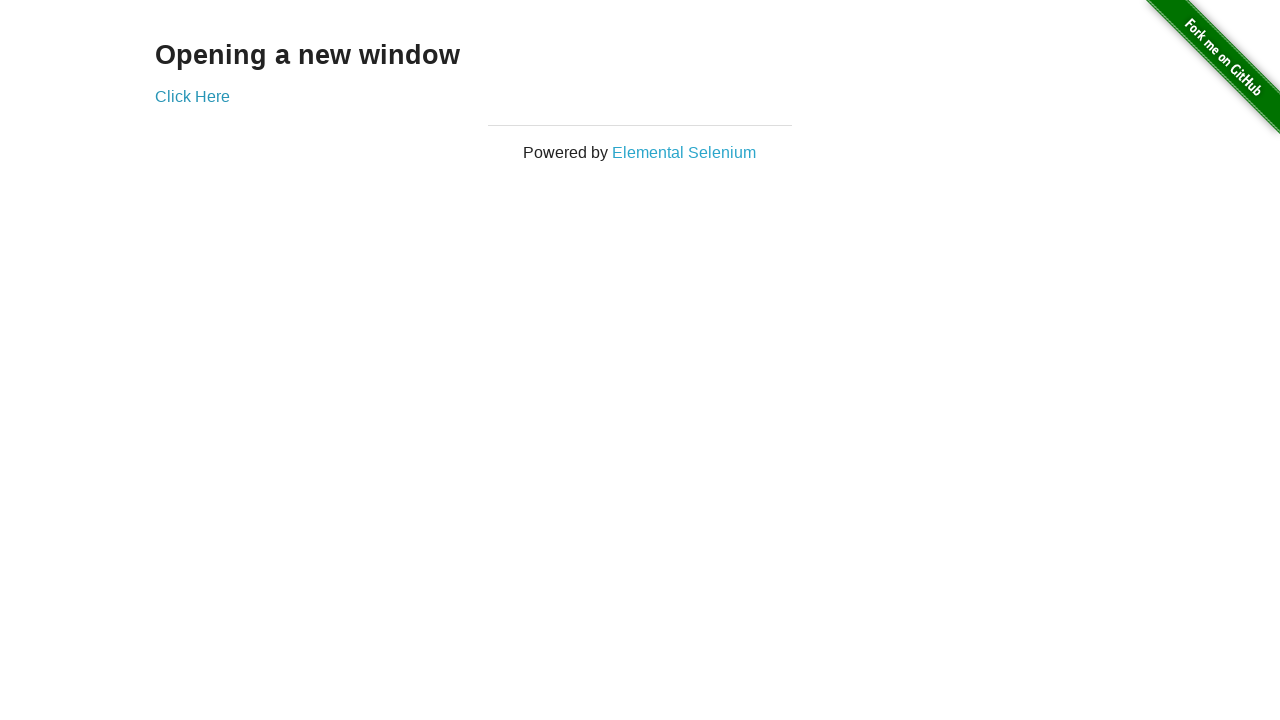